Tests basic e-commerce site interactions by clicking on the cart button, viewing sub-total information, and closing the cart popup.

Starting URL: https://ecommerce-playground.lambdatest.io/

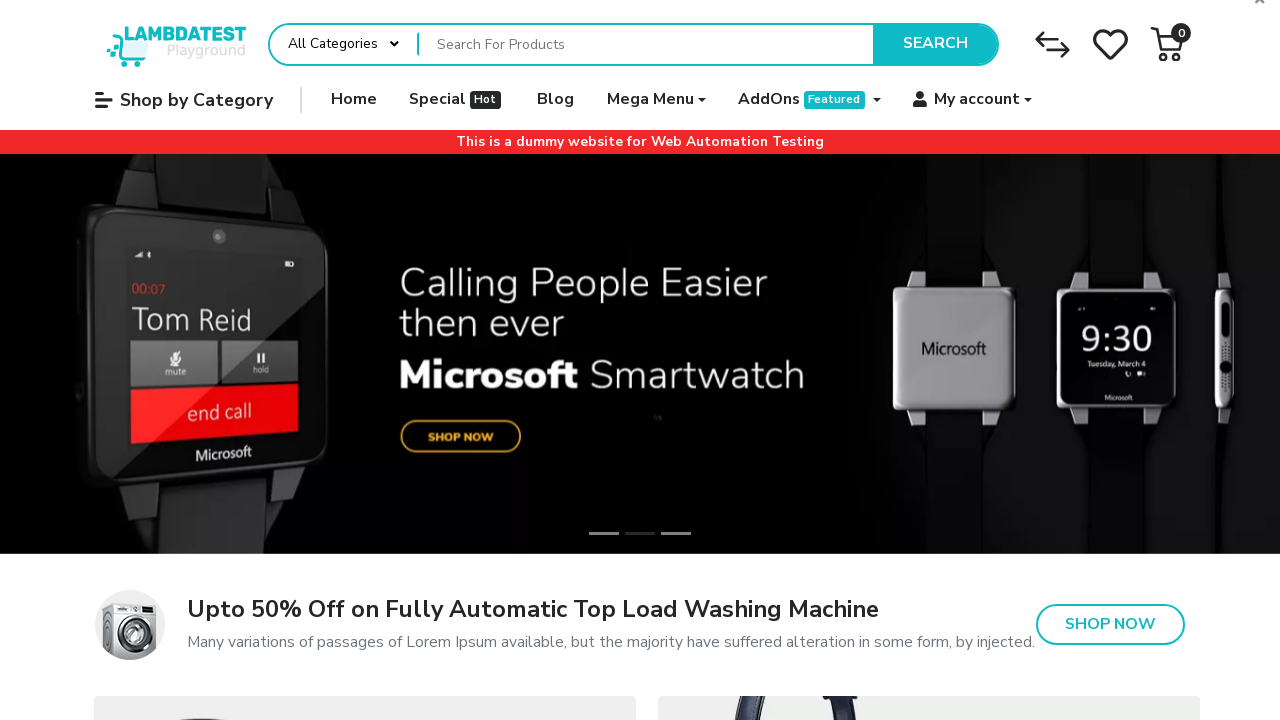

Clicked cart button showing 0 items at (1168, 44) on internal:role=button[name="0"i]
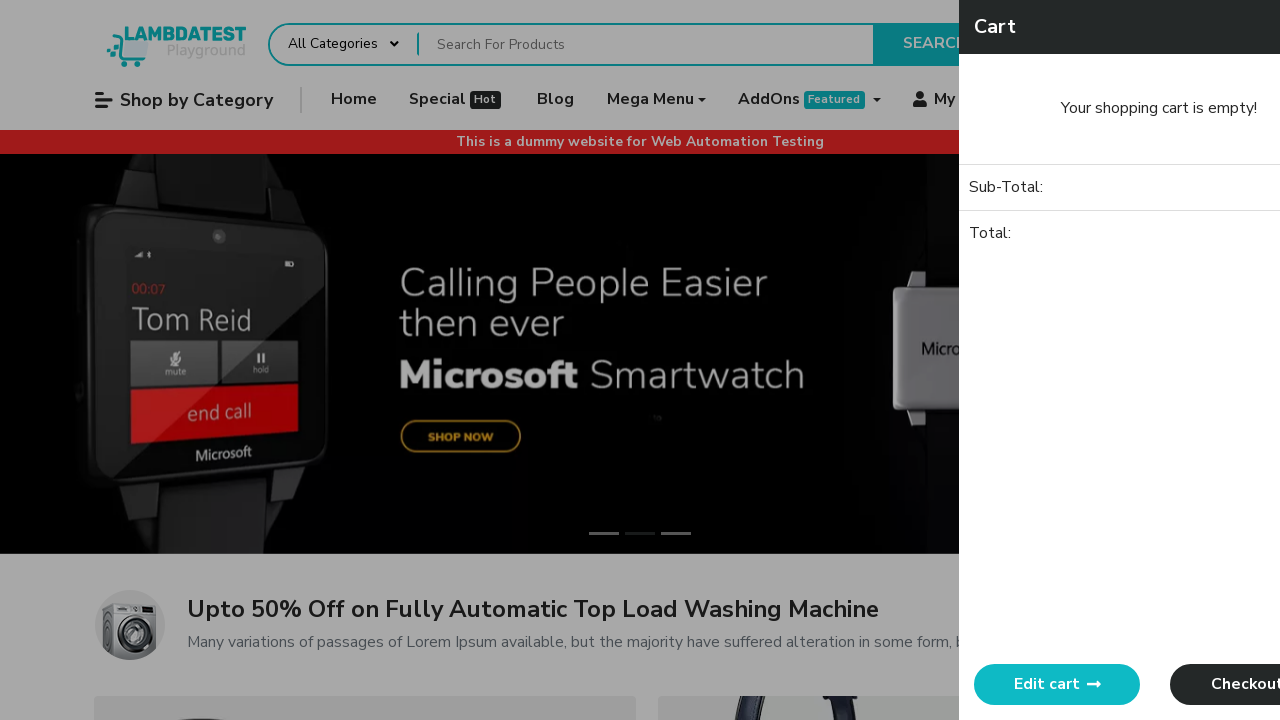

Clicked Sub-Total cell to view cart details at (1001, 187) on internal:role=cell[name="Sub-Total:"i]
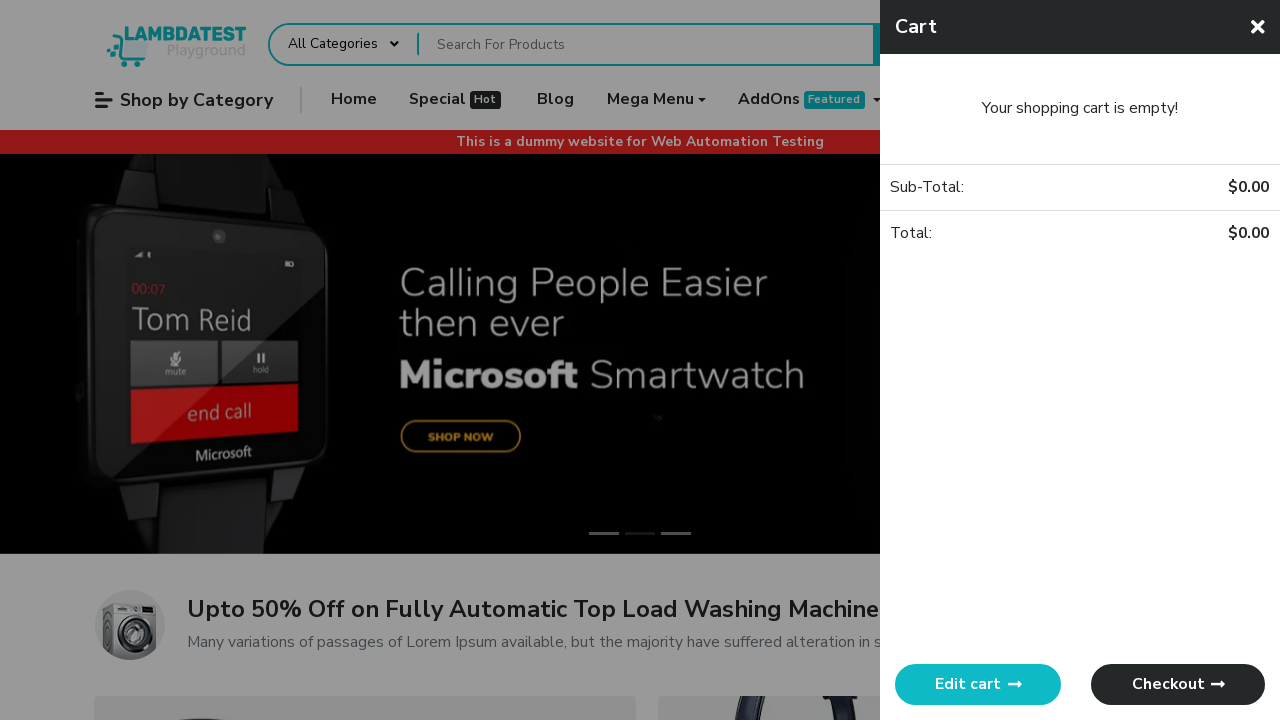

Closed the cart popup at (1258, 27) on internal:role=heading[name="Cart close"i] >> internal:label="close"i
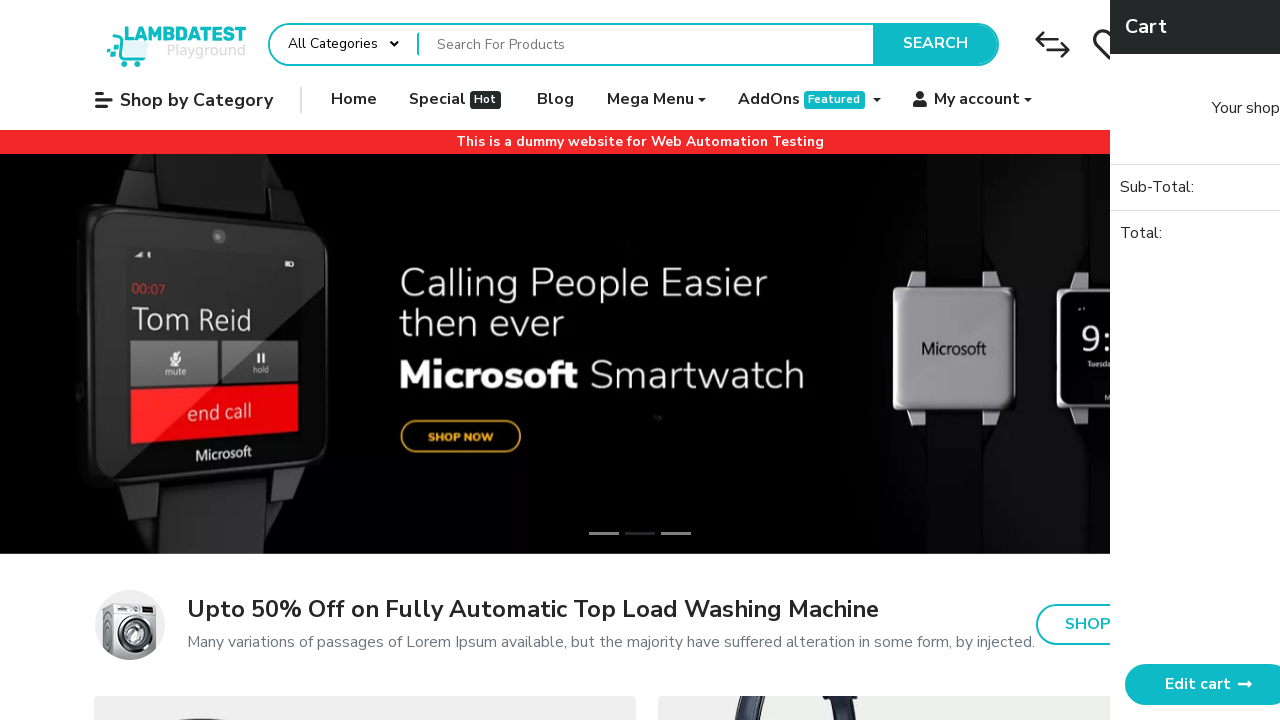

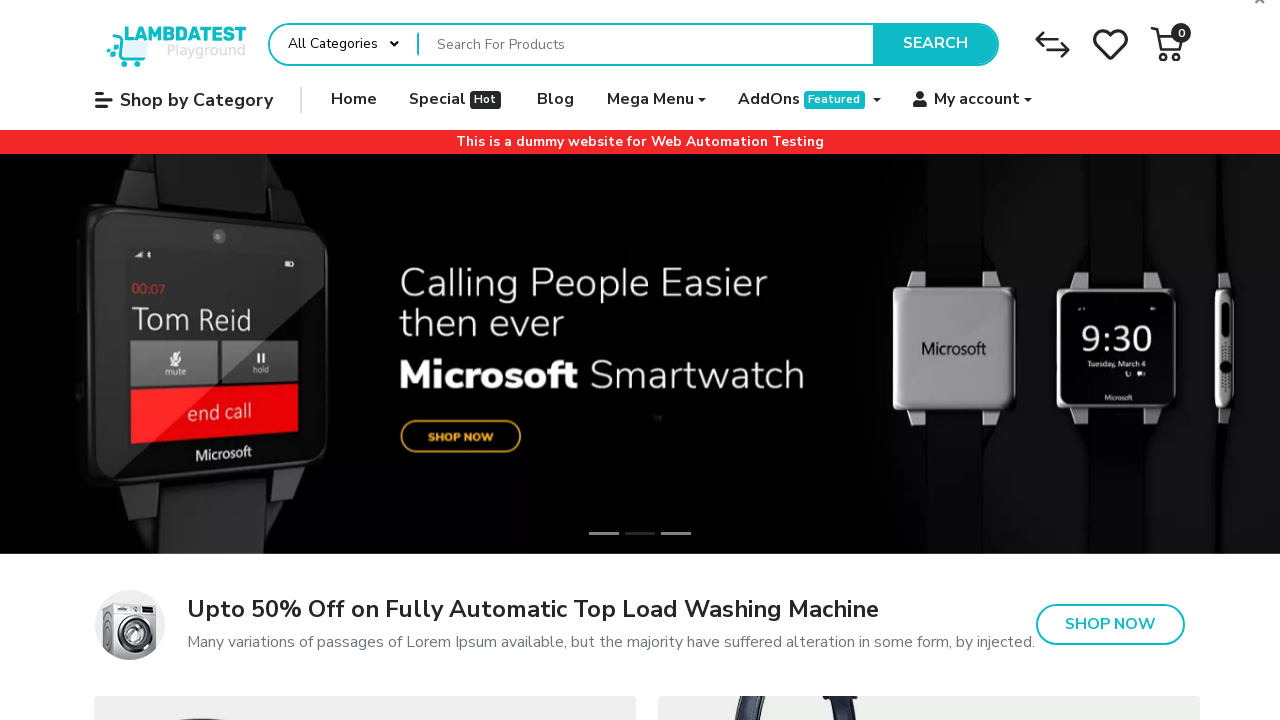